Tests window handling functionality by clicking a link that opens a new window on a demo automation testing site

Starting URL: http://demo.automationtesting.in/Windows.html

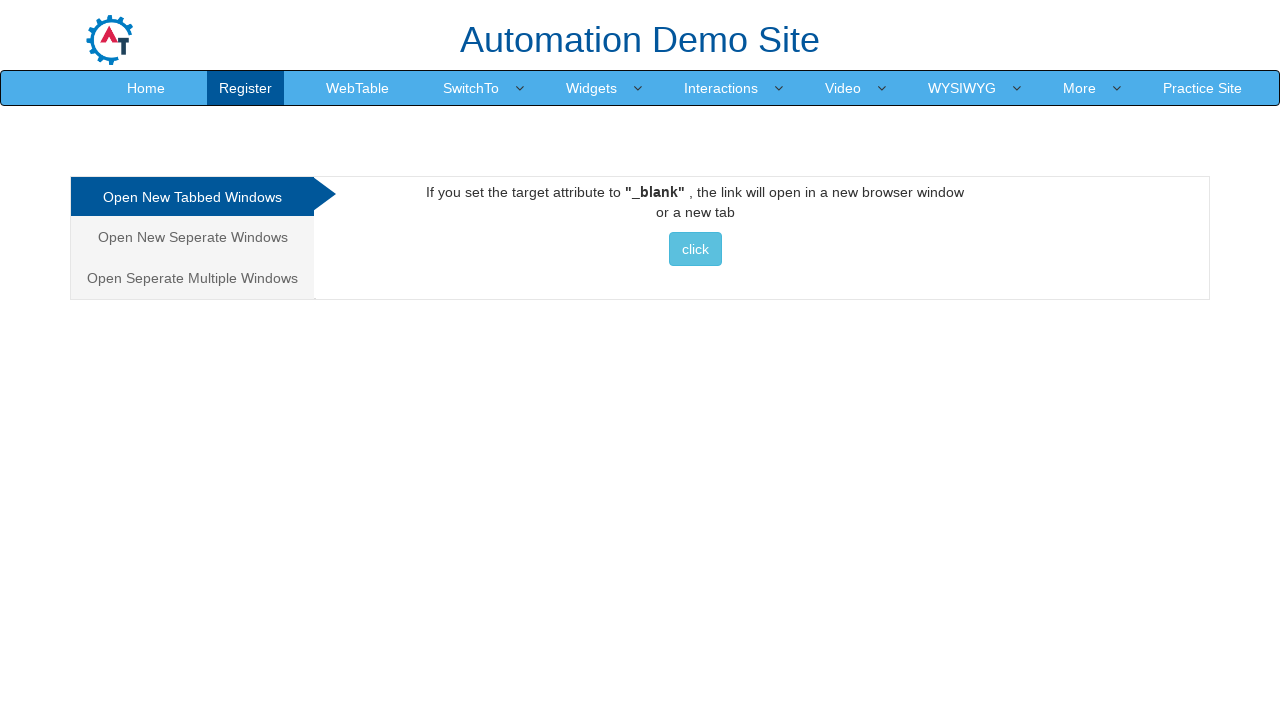

Clicked link that opens a new window to selenium.dev at (695, 249) on xpath=//a[@href="http://www.selenium.dev"]
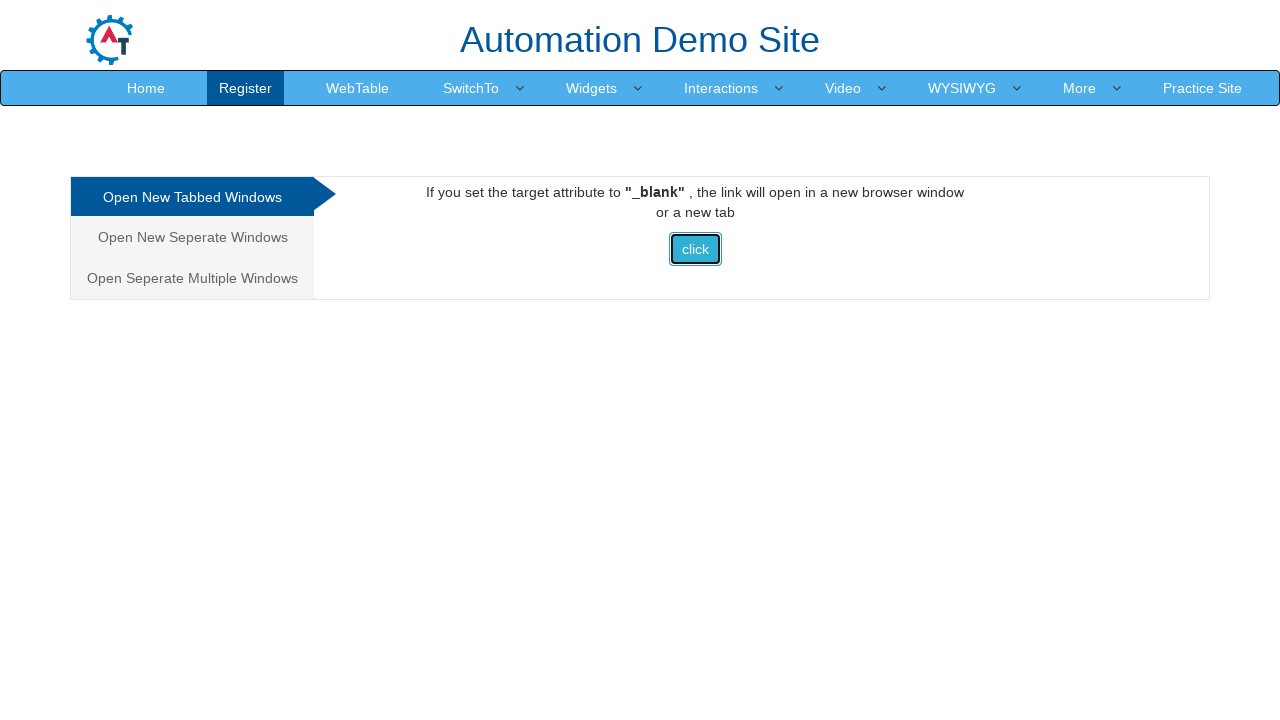

Waited 1000ms for new window to be created
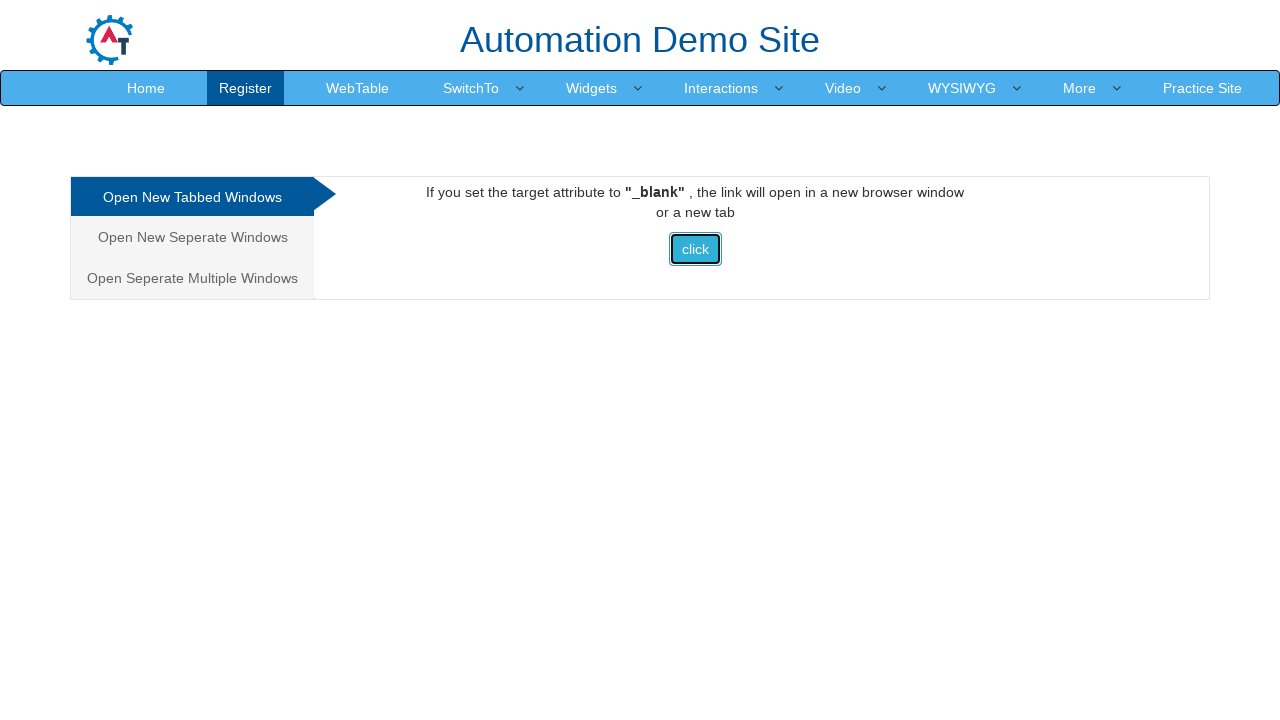

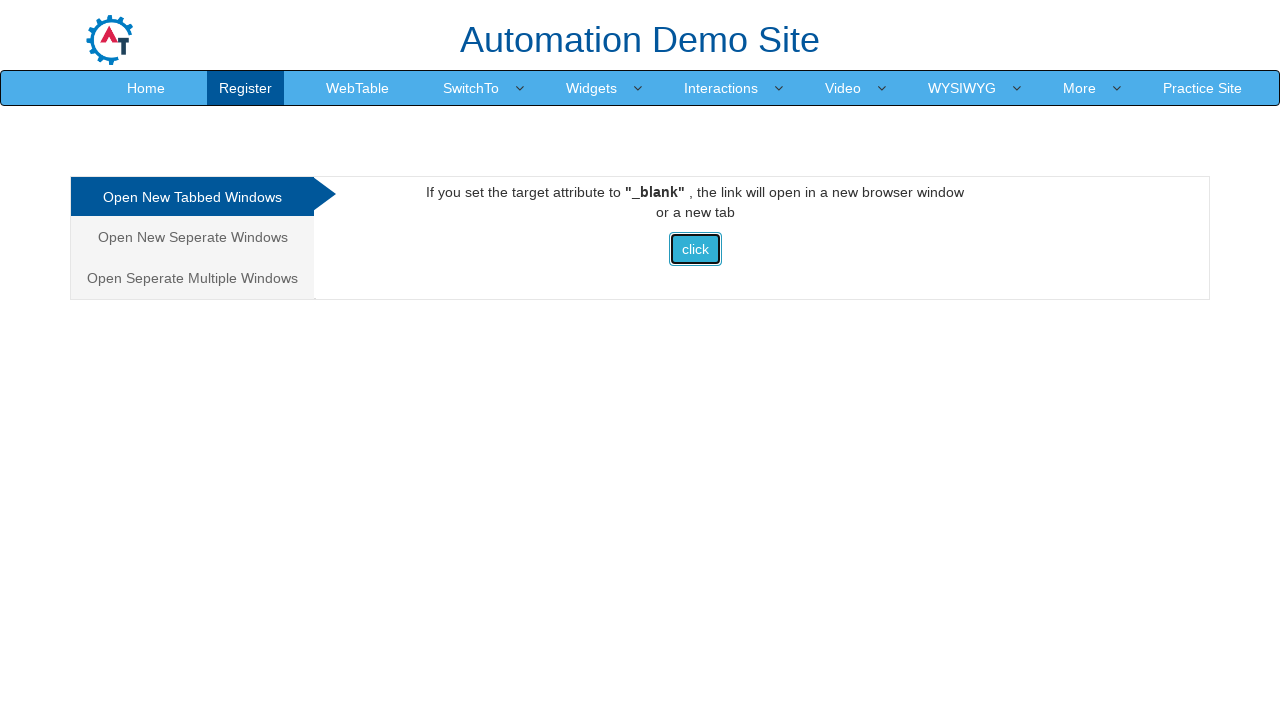